Tests Pokemon card search functionality by searching for "皮卡丘" (Pikachu), navigating to a specific page, and clicking on a card image to verify its details

Starting URL: https://asia.pokemon-card.com/tw/

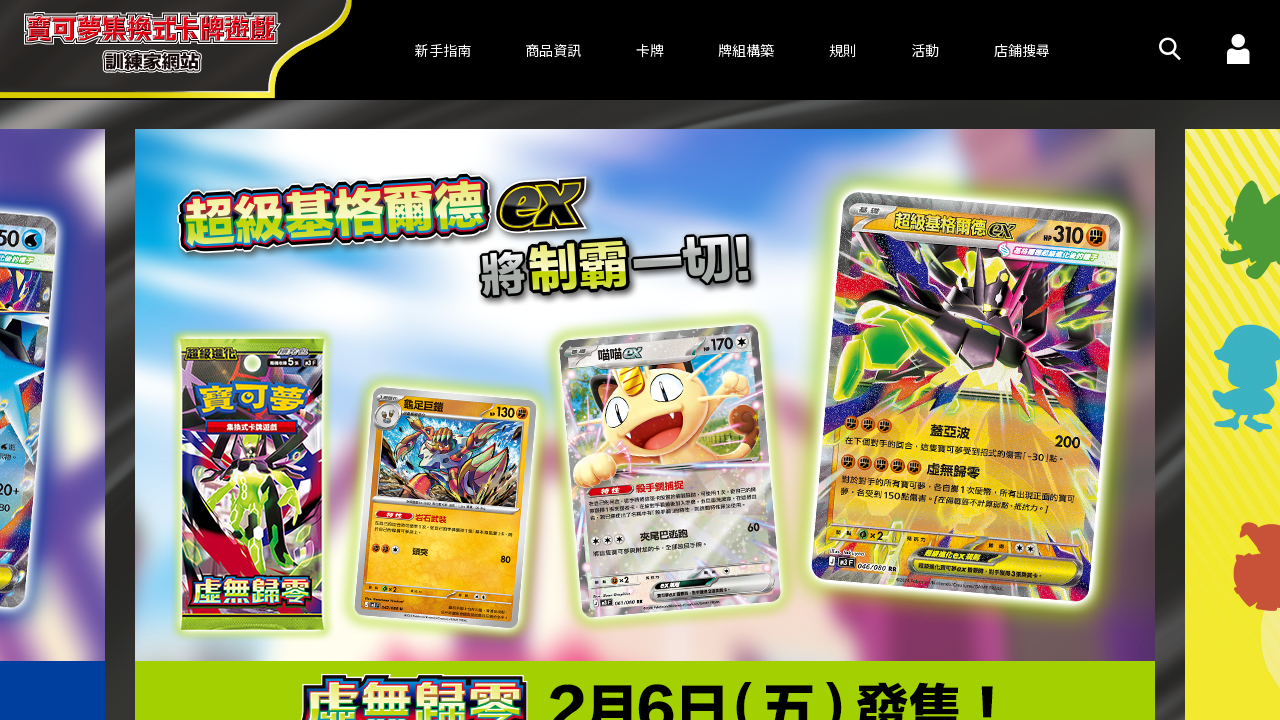

Clicked search button in header at (1170, 48) on xpath=//html/body/header/nav[2]/ul/li[1]/button/span
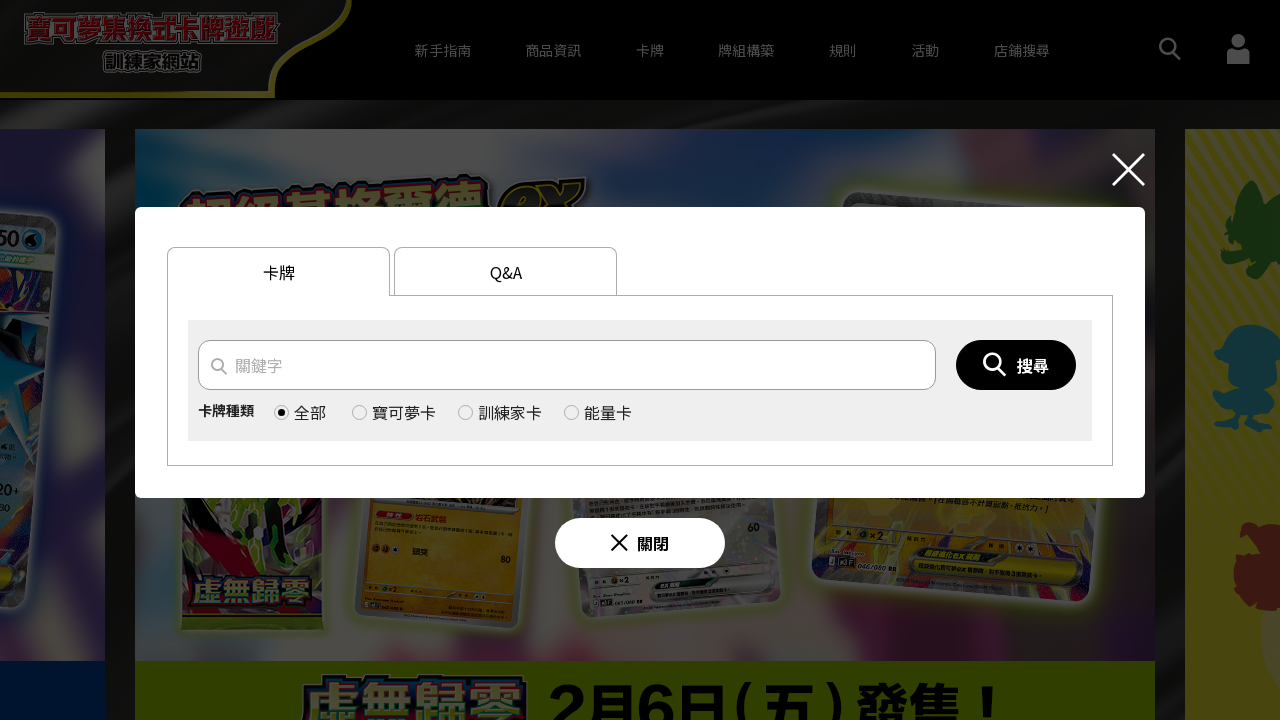

Filled search field with '皮卡丘' (Pikachu) on #keyword
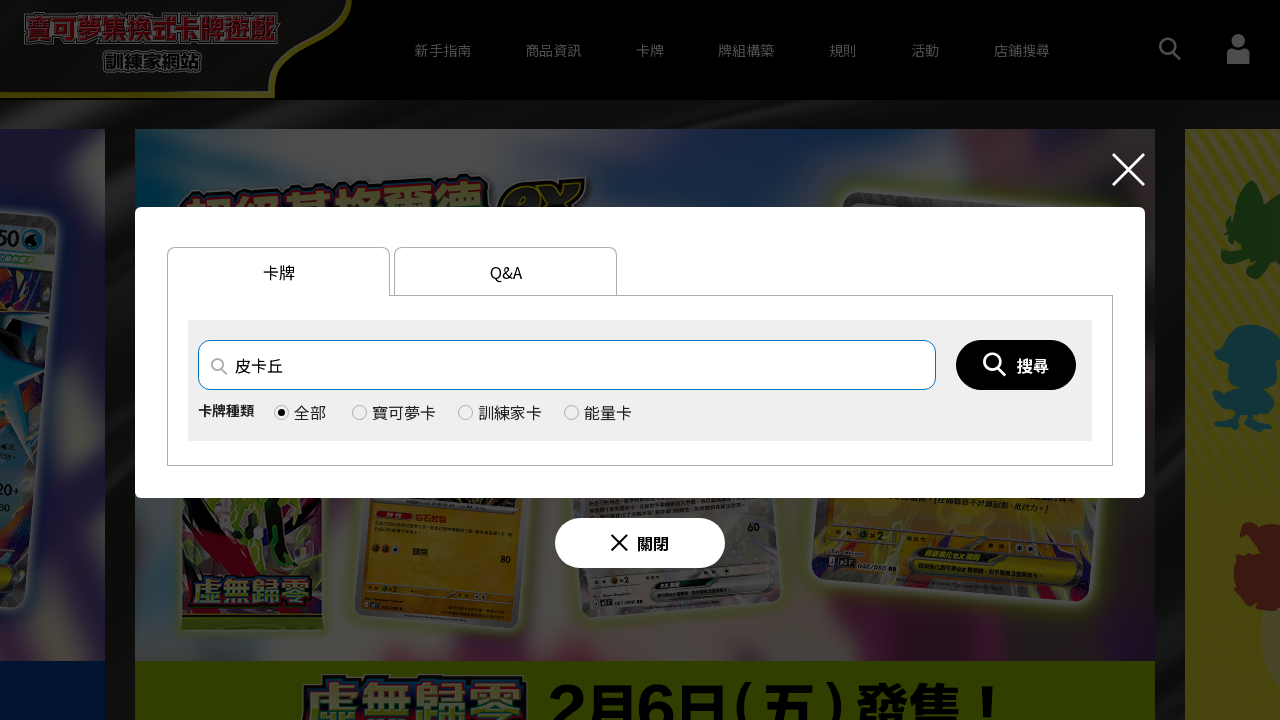

Footer loaded, page ready
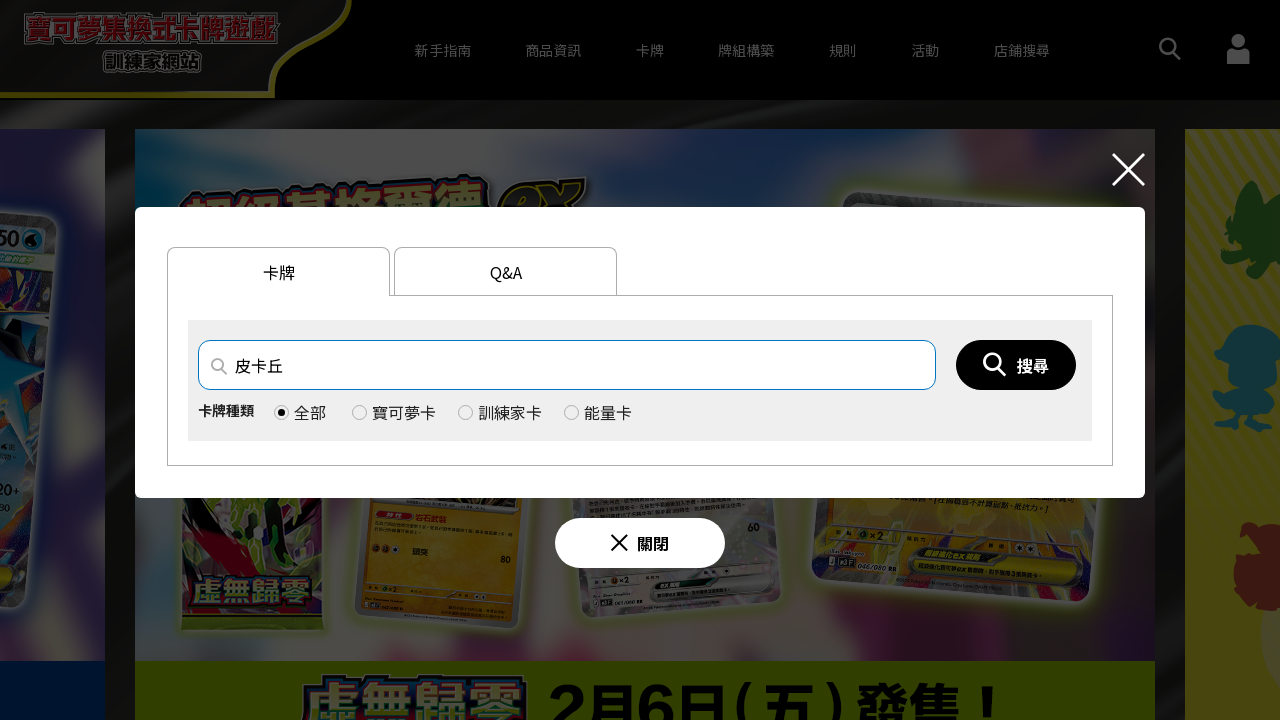

Clicked search button to search for Pikachu cards at (1016, 364) on xpath=//*[@id="tabContentCard"]/form/div/div[1]/button
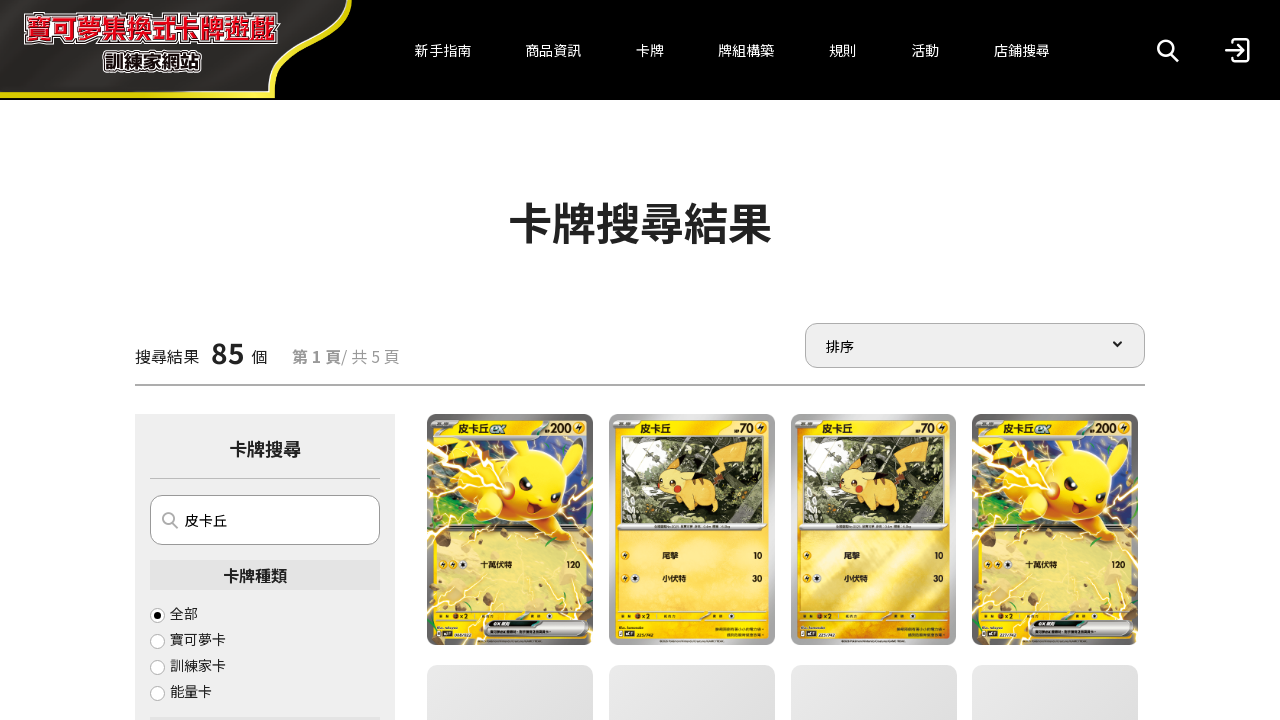

Search results page loaded
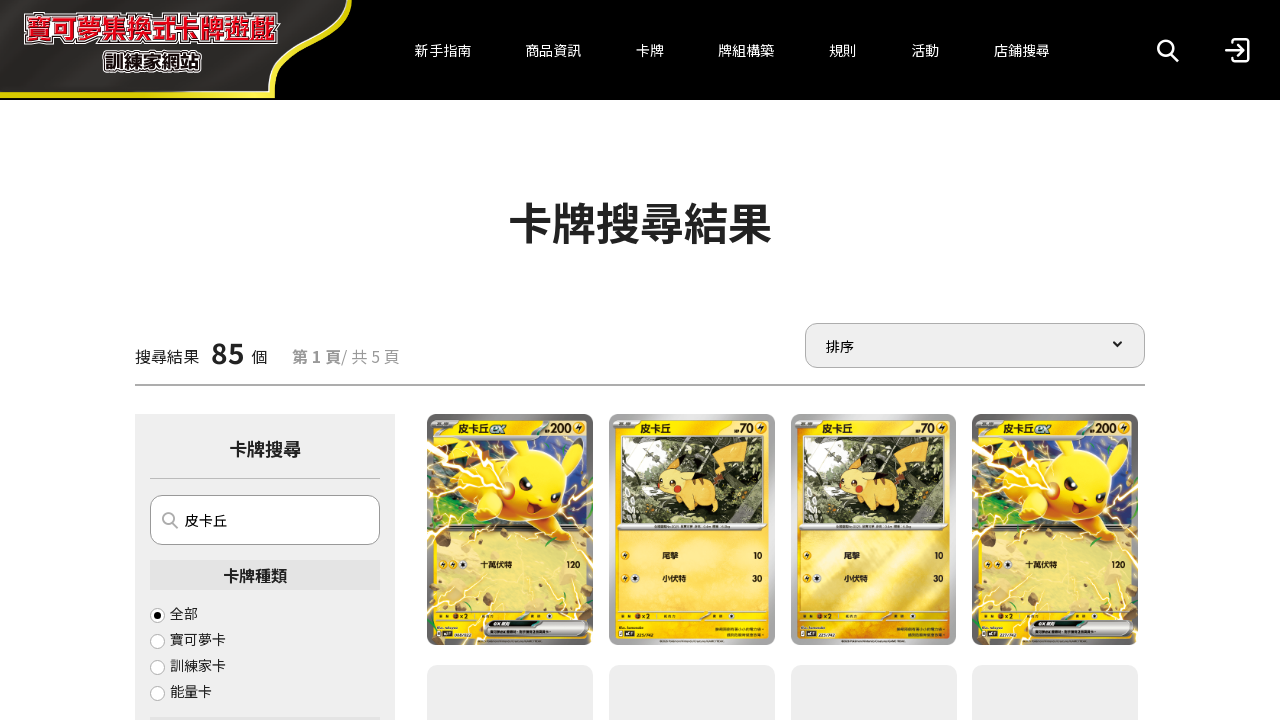

Scrolled down to view more results
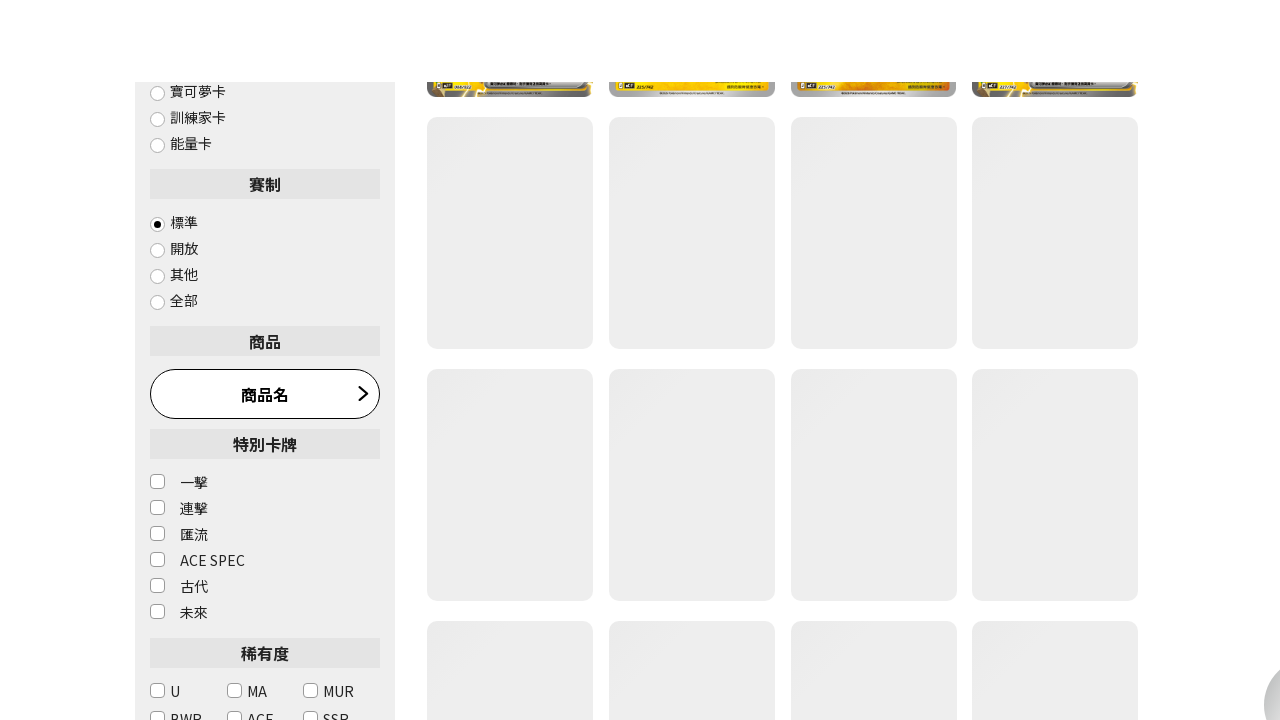

Scrolled down further to view more results
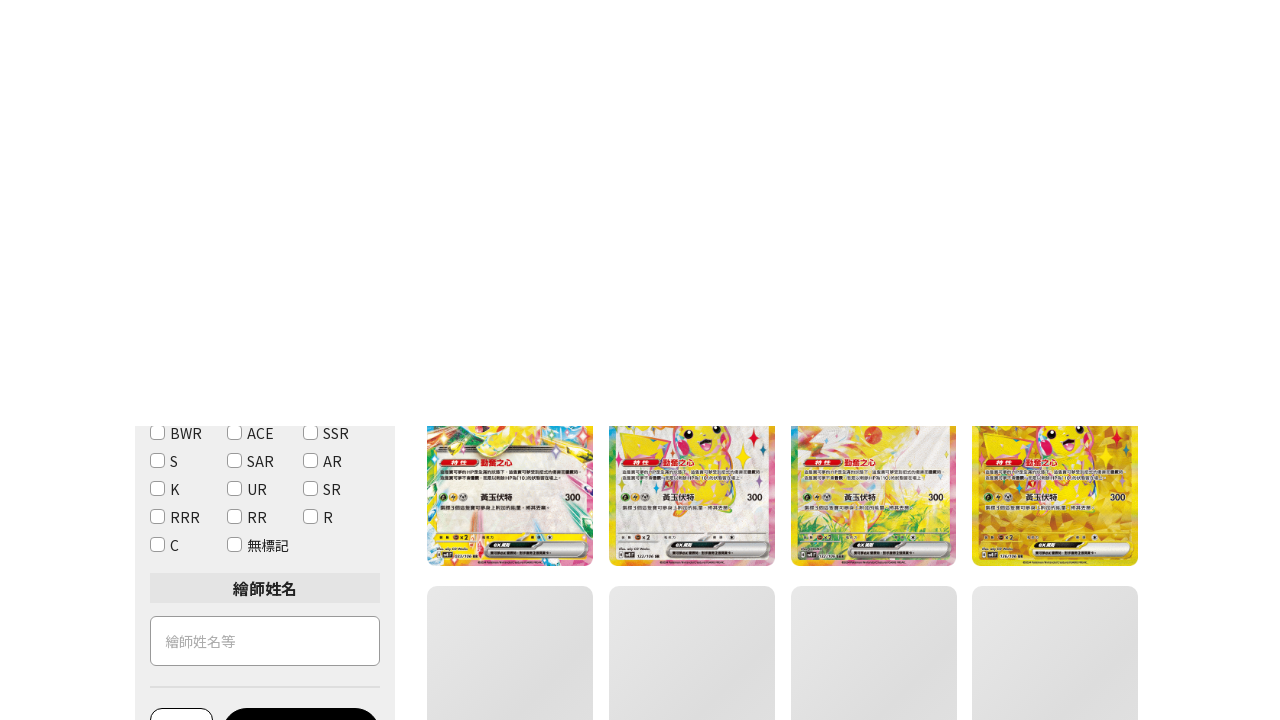

Card images loaded and are clickable
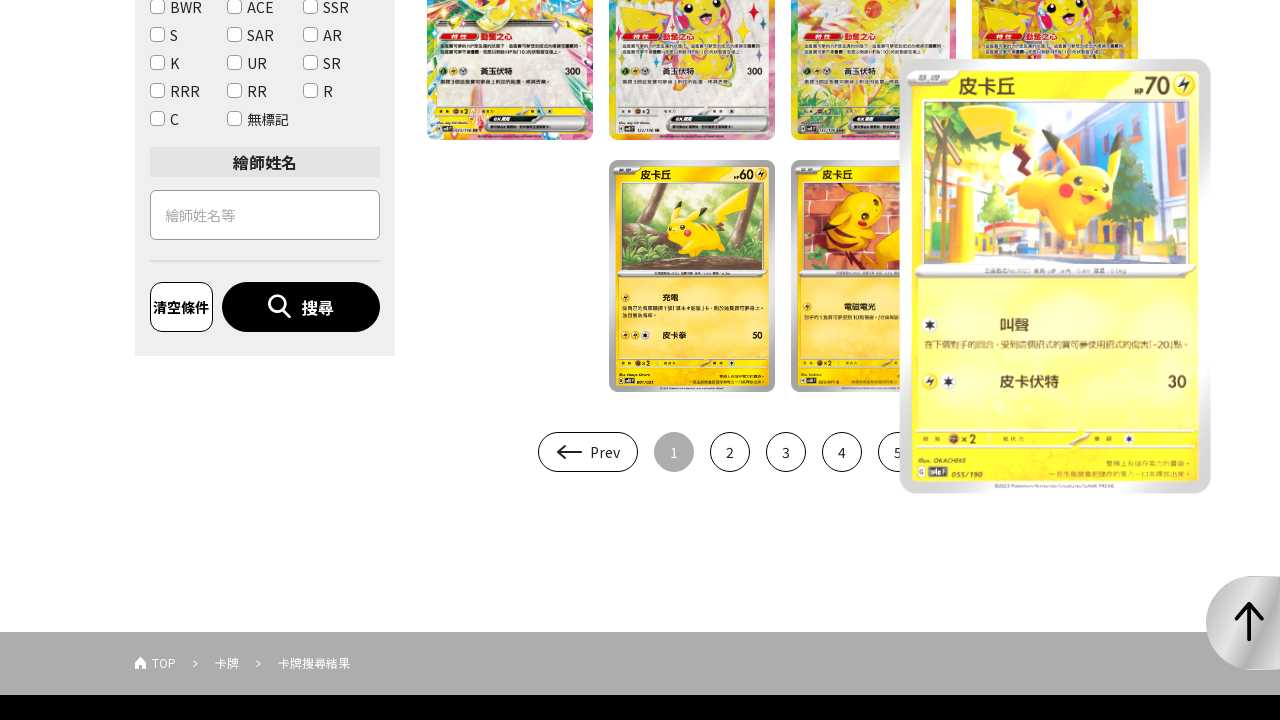

Navigated to page 4 of search results at (786, 452) on xpath=//html/body/main/div/form/div/div[2]/div[2]/section/nav/ol/li[4]/a
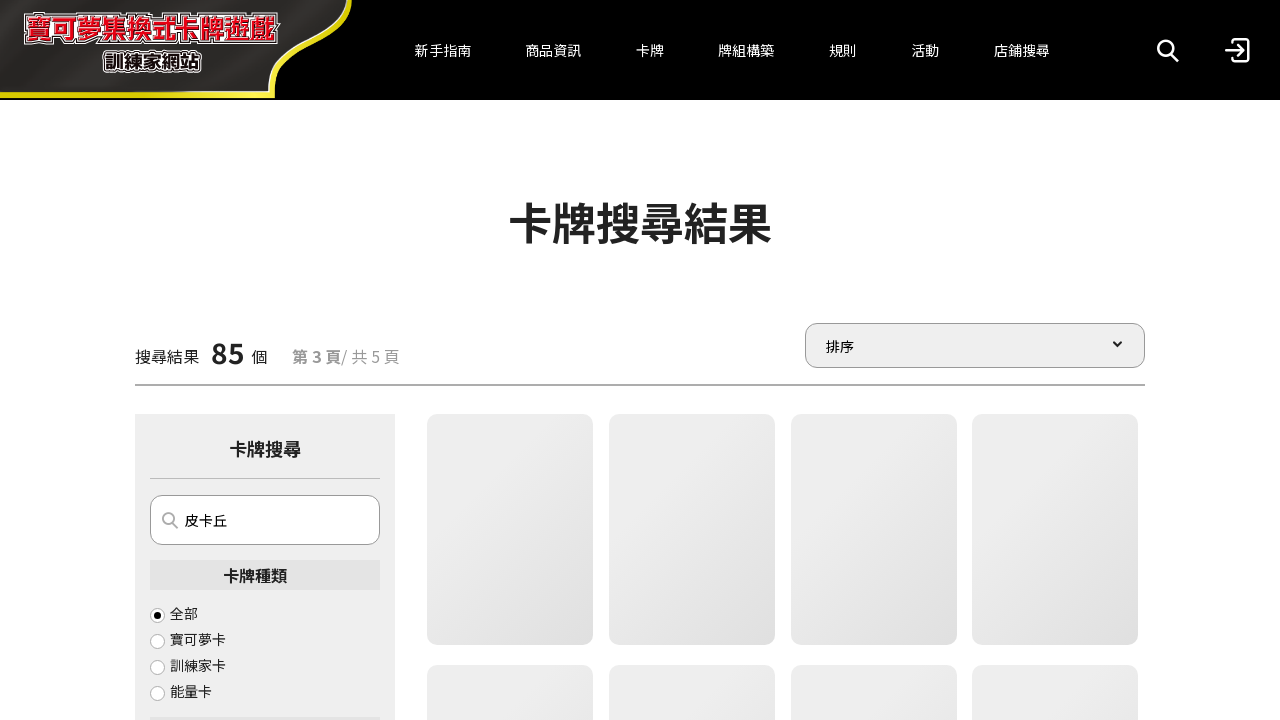

Scrolled down on page 4
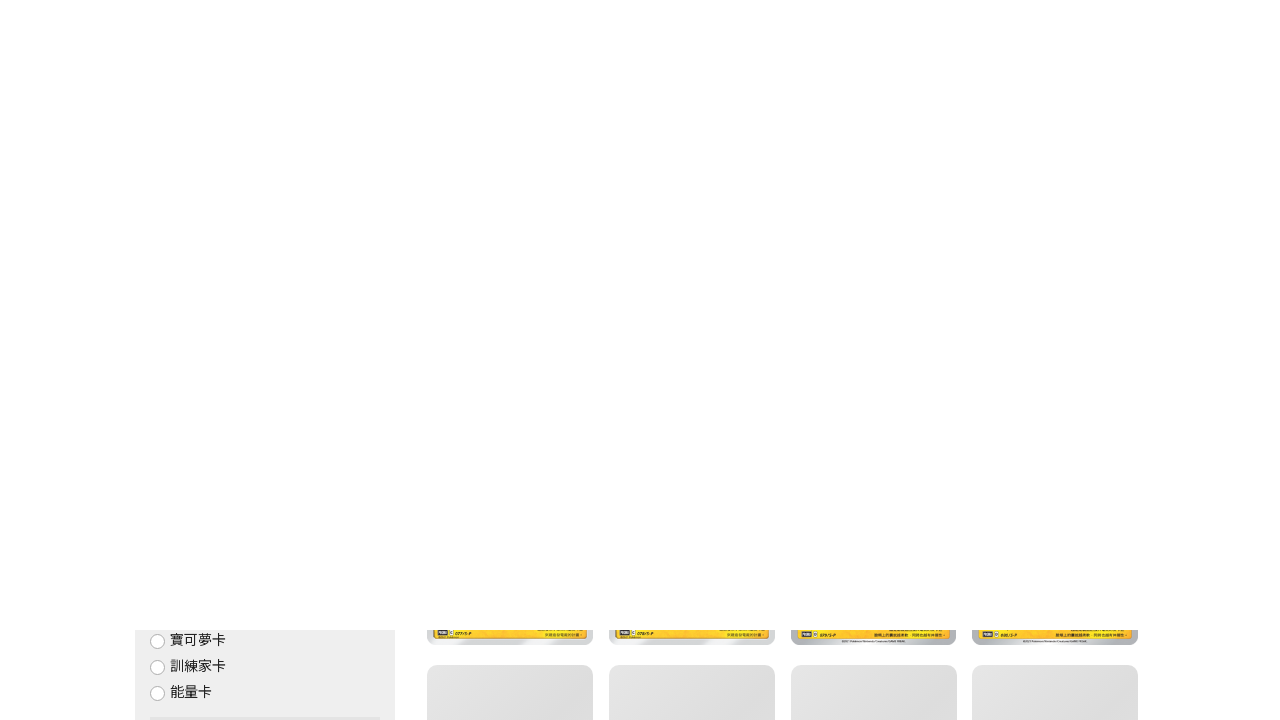

Specific card image (14th card) is ready
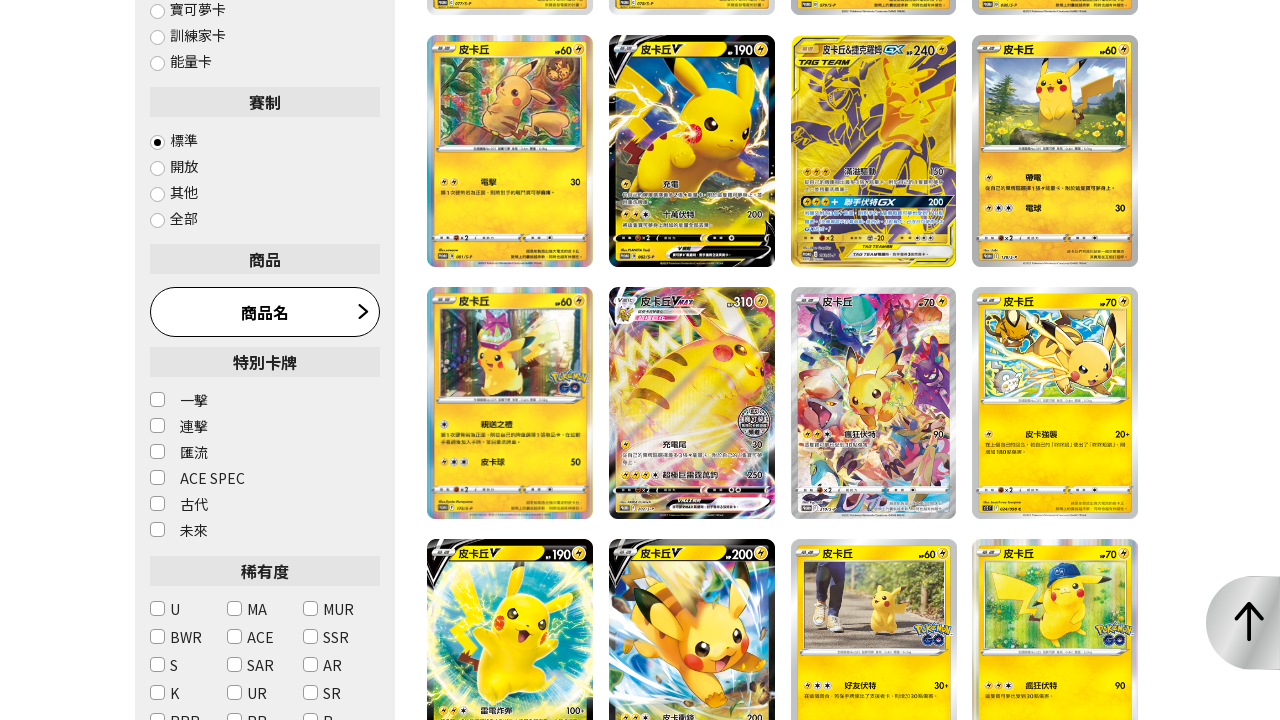

Clicked on the 14th card image to view details at (692, 604) on xpath=//html/body/main/div/form/div/div[2]/div[2]/ul/li[14]/a/div/img
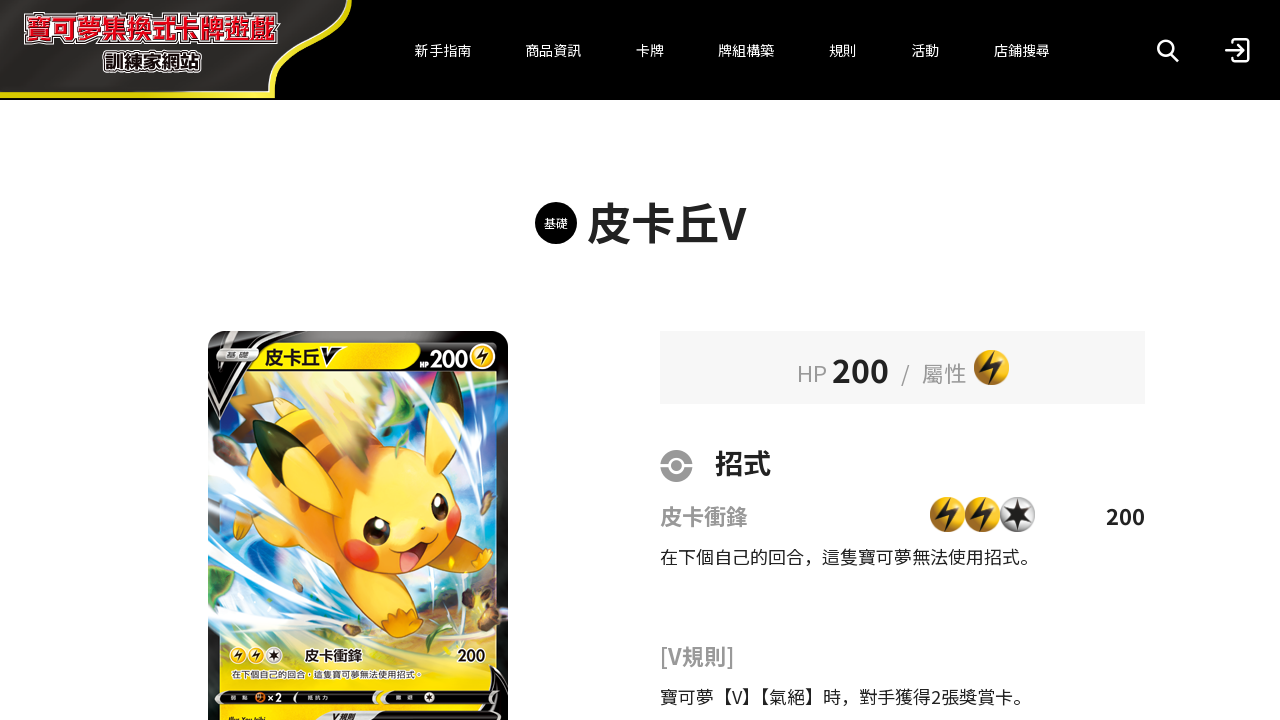

Card details page loaded and card image is visible
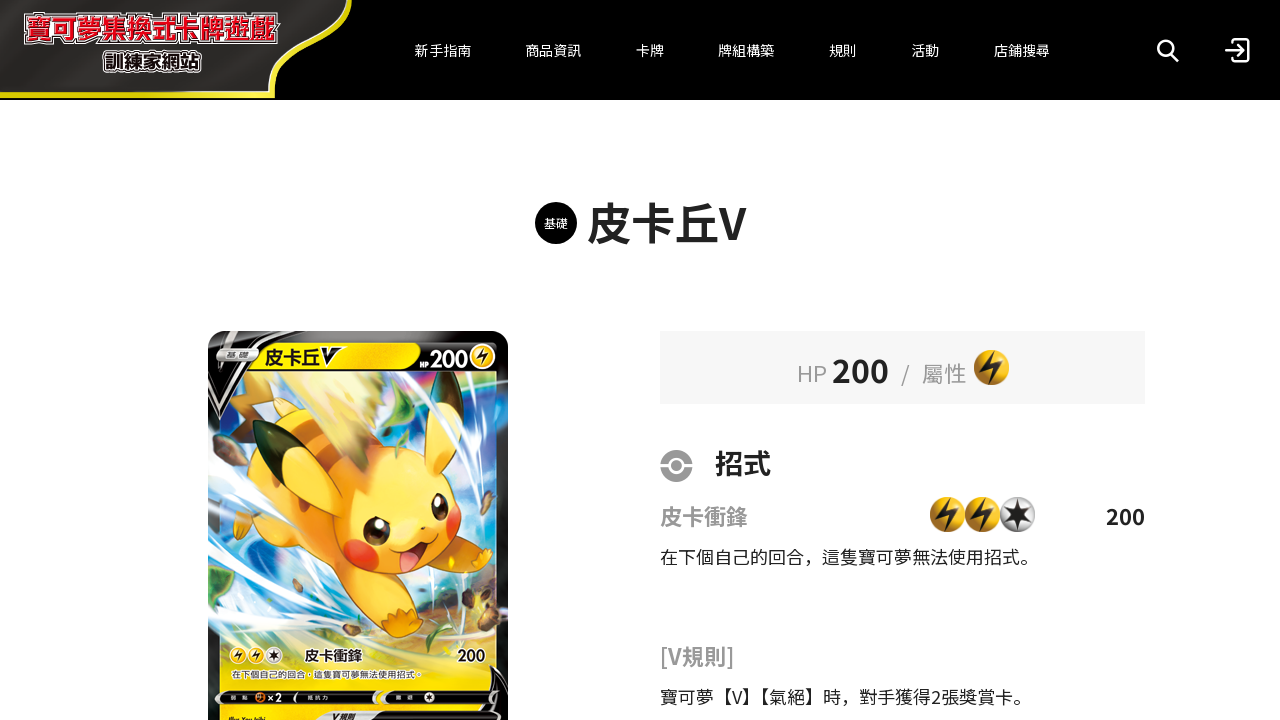

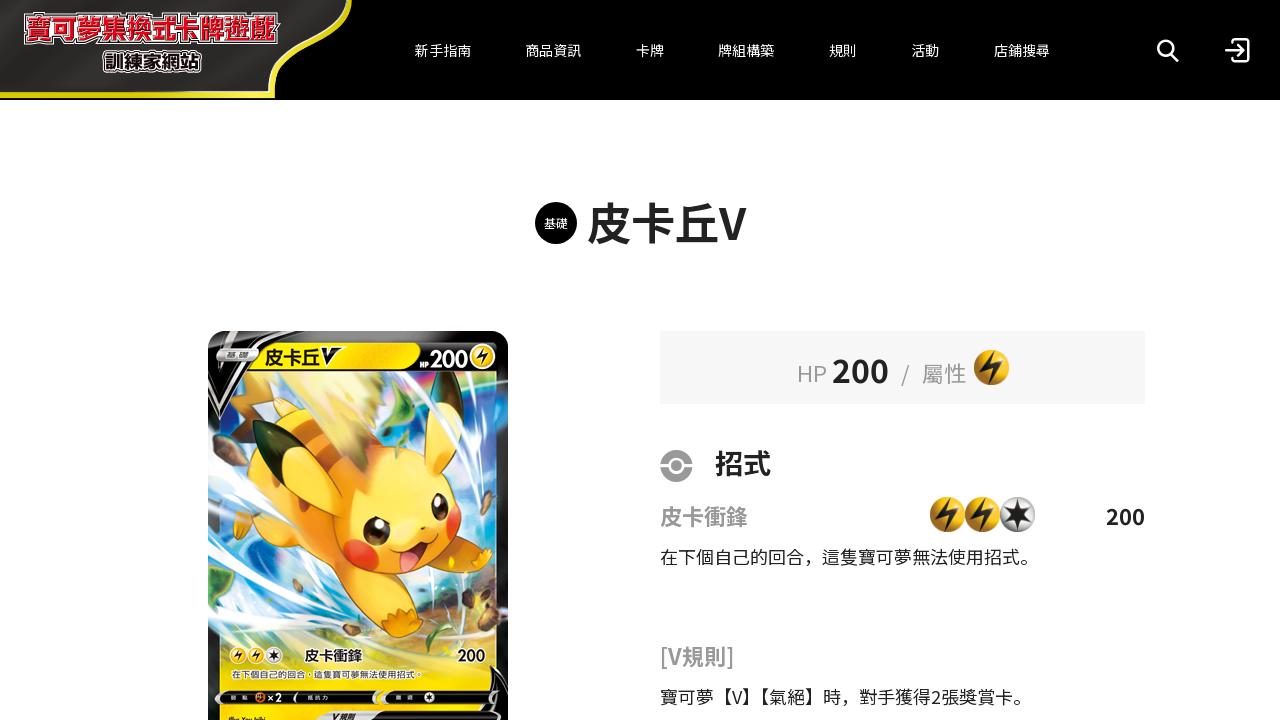